Verifies that the WebdriverIO home page loads correctly by checking the page title matches the expected value.

Starting URL: https://webdriver.io/

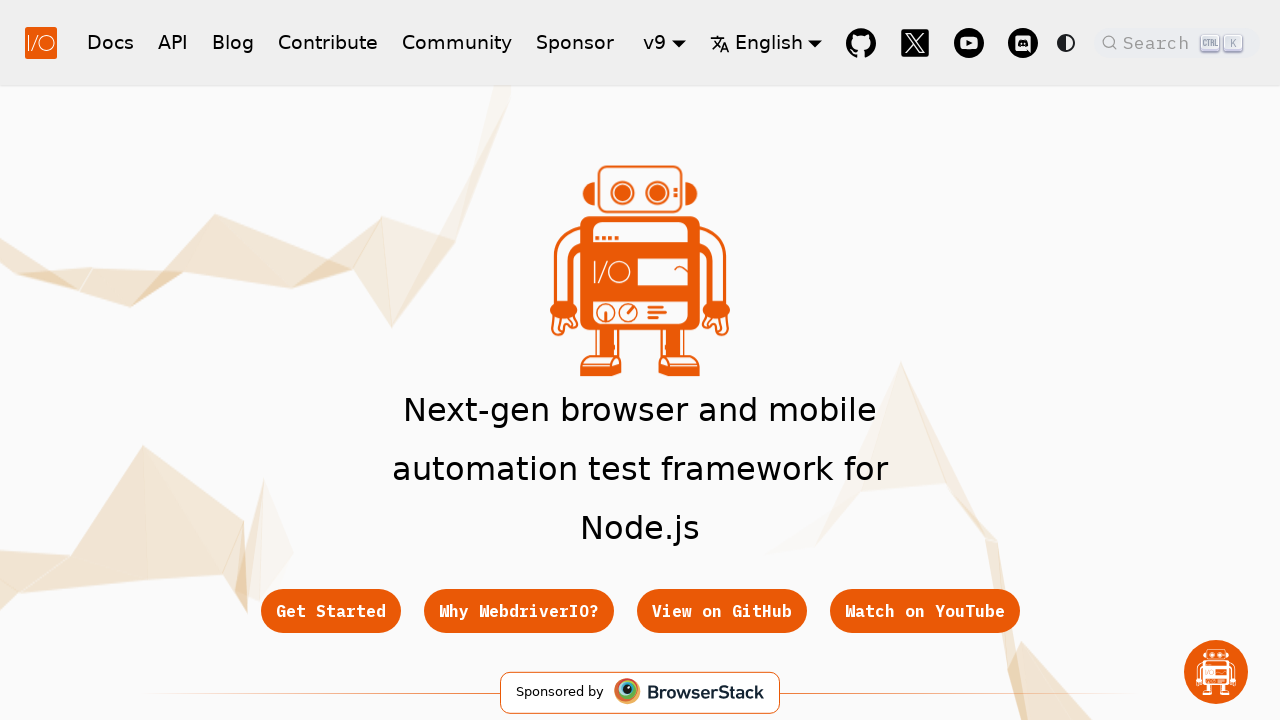

Navigated to WebdriverIO home page
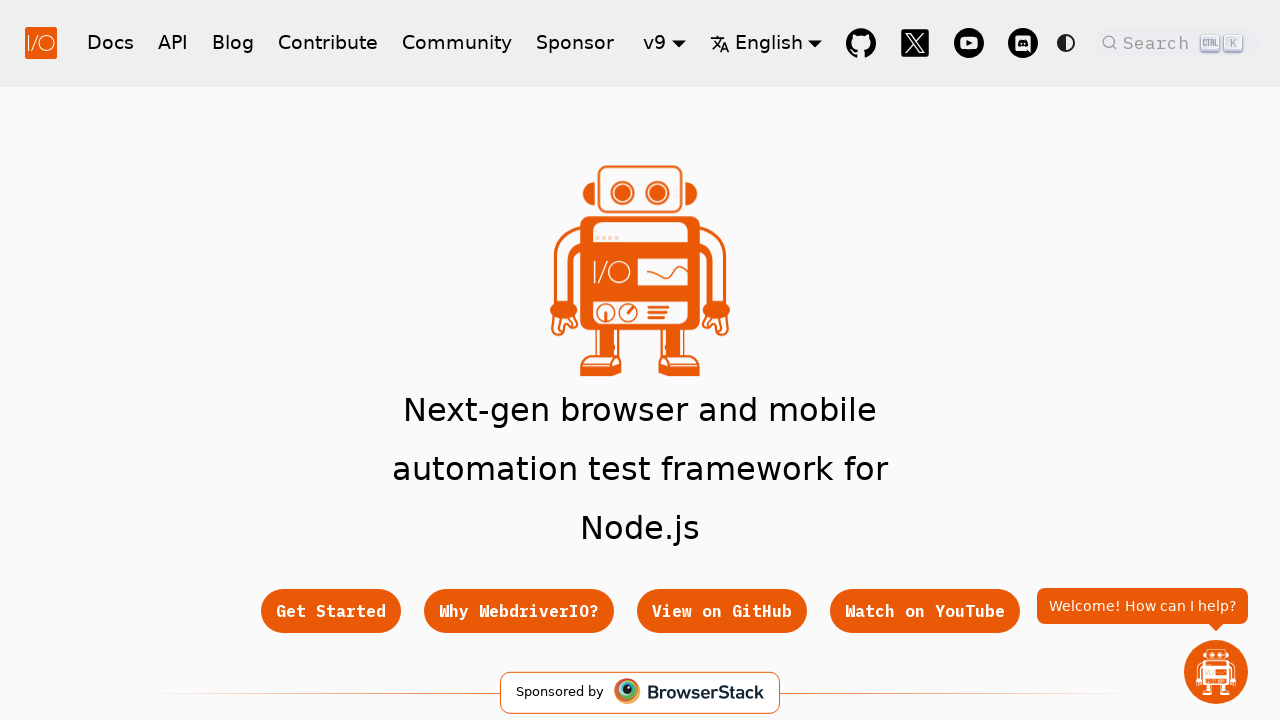

Verified page title matches expected value
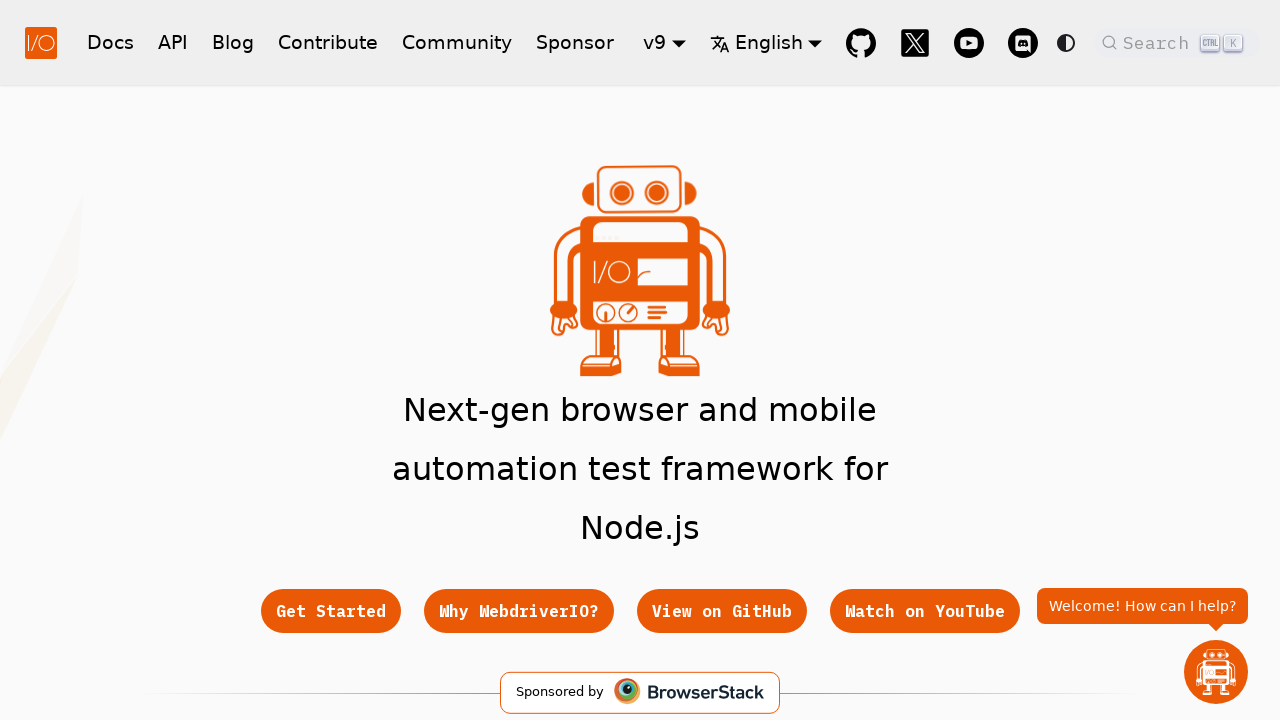

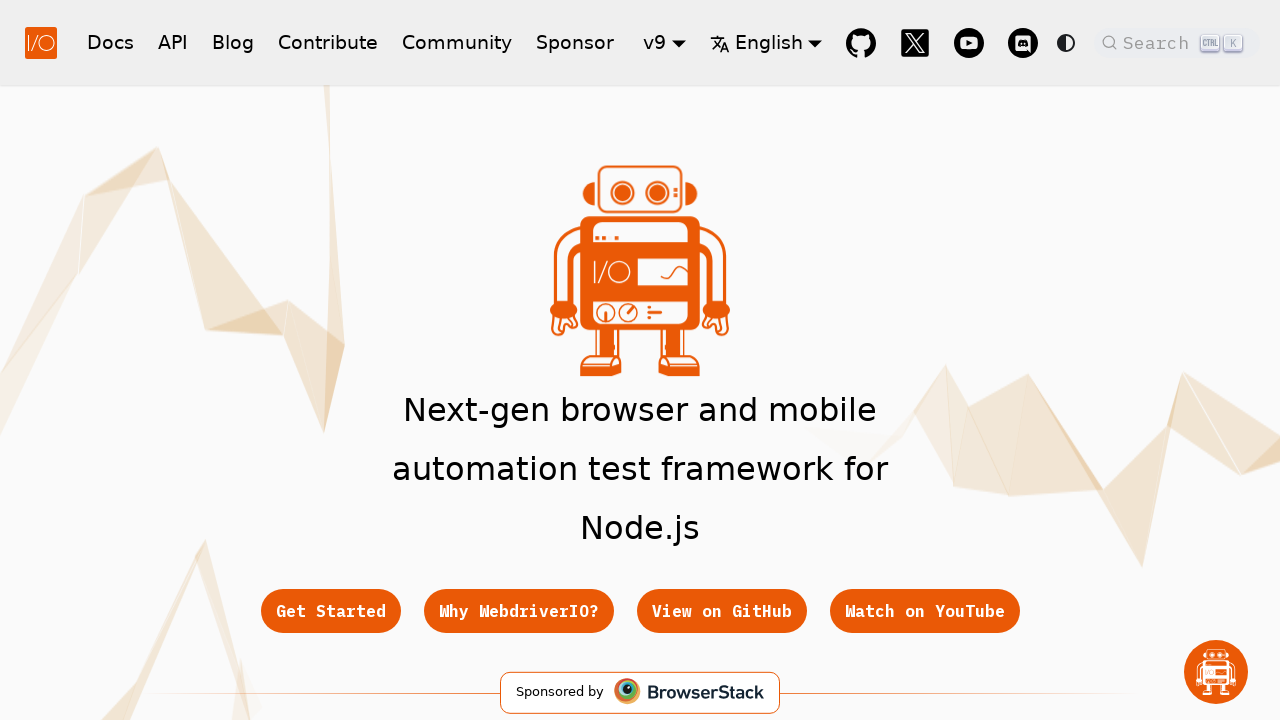